Tests Wikipedia search widget functionality on a test automation practice page by entering a search term and submitting the search form

Starting URL: https://testautomationpractice.blogspot.com/

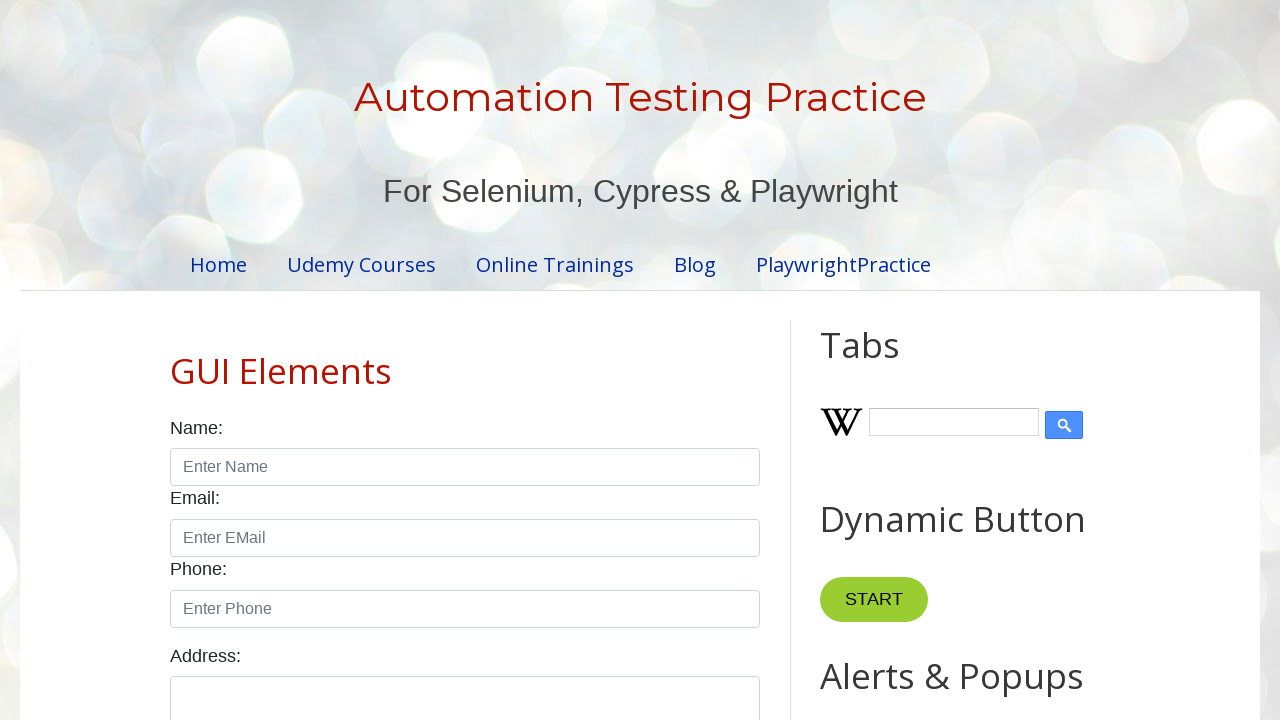

Filled Wikipedia search field with 'Selenium' on #Wikipedia1_wikipedia-search-input
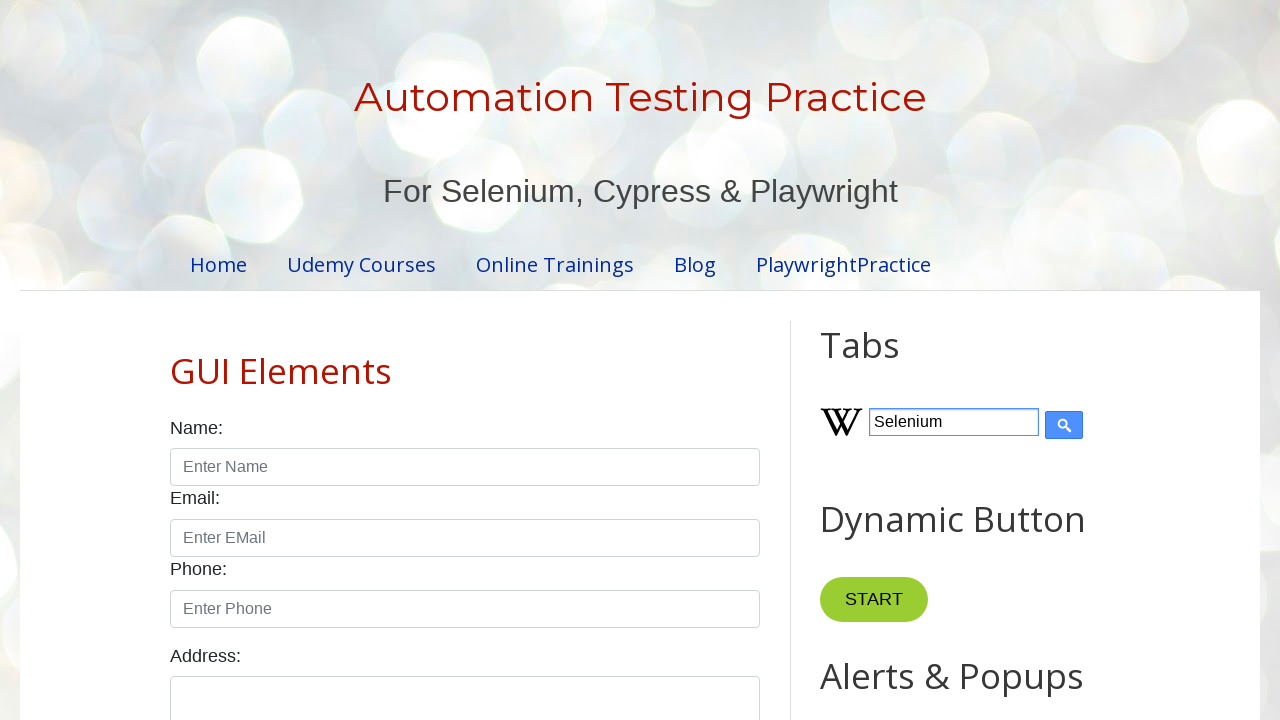

Clicked submit button to search Wikipedia at (1064, 425) on input[type='submit']
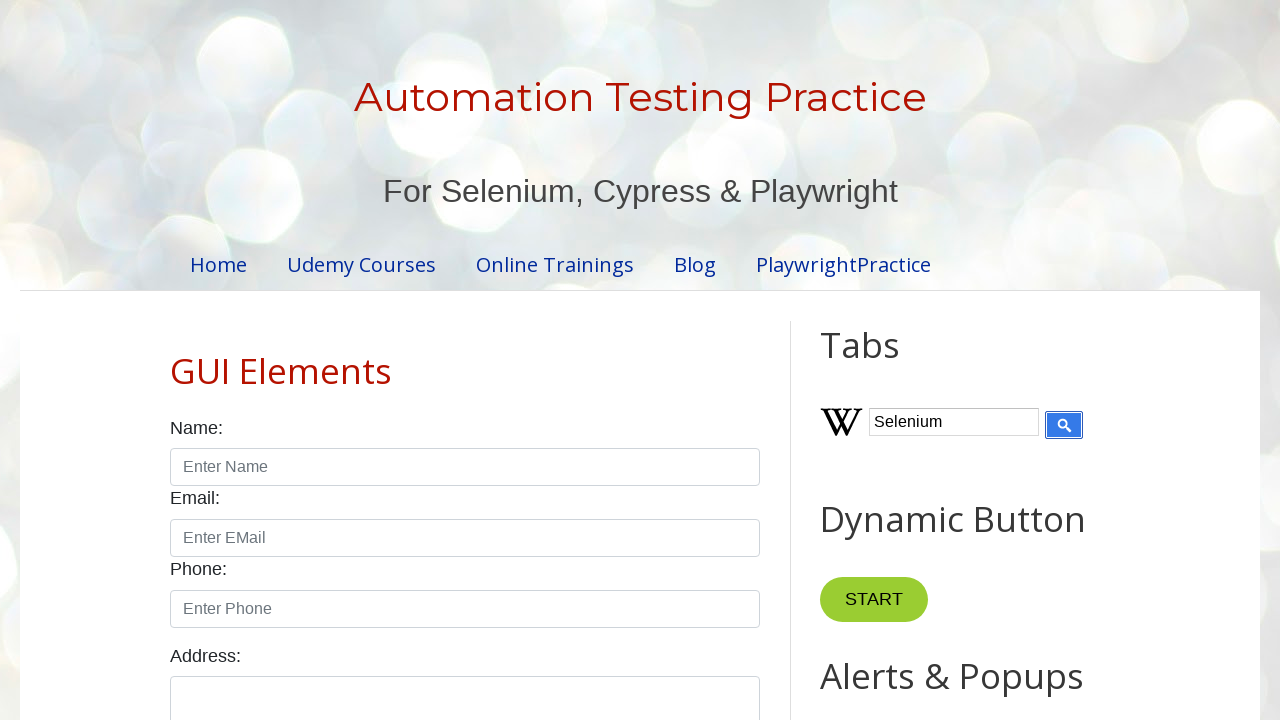

Waited 2 seconds for search results to load
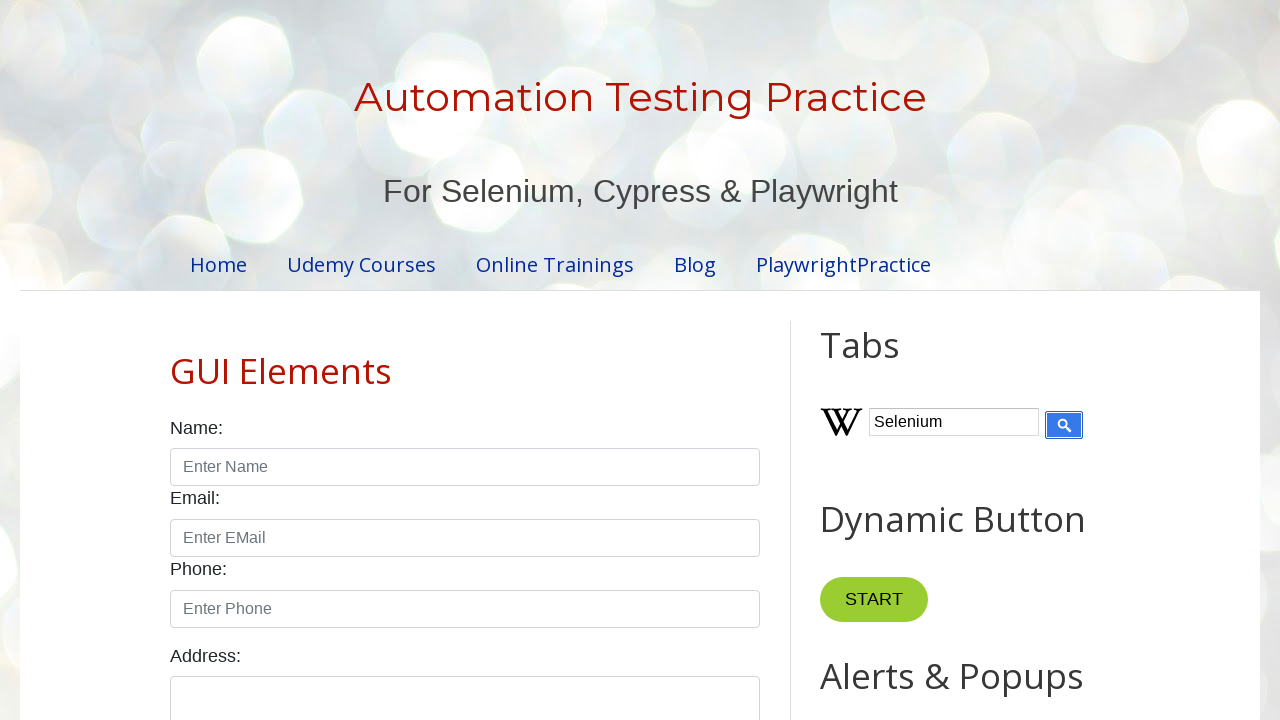

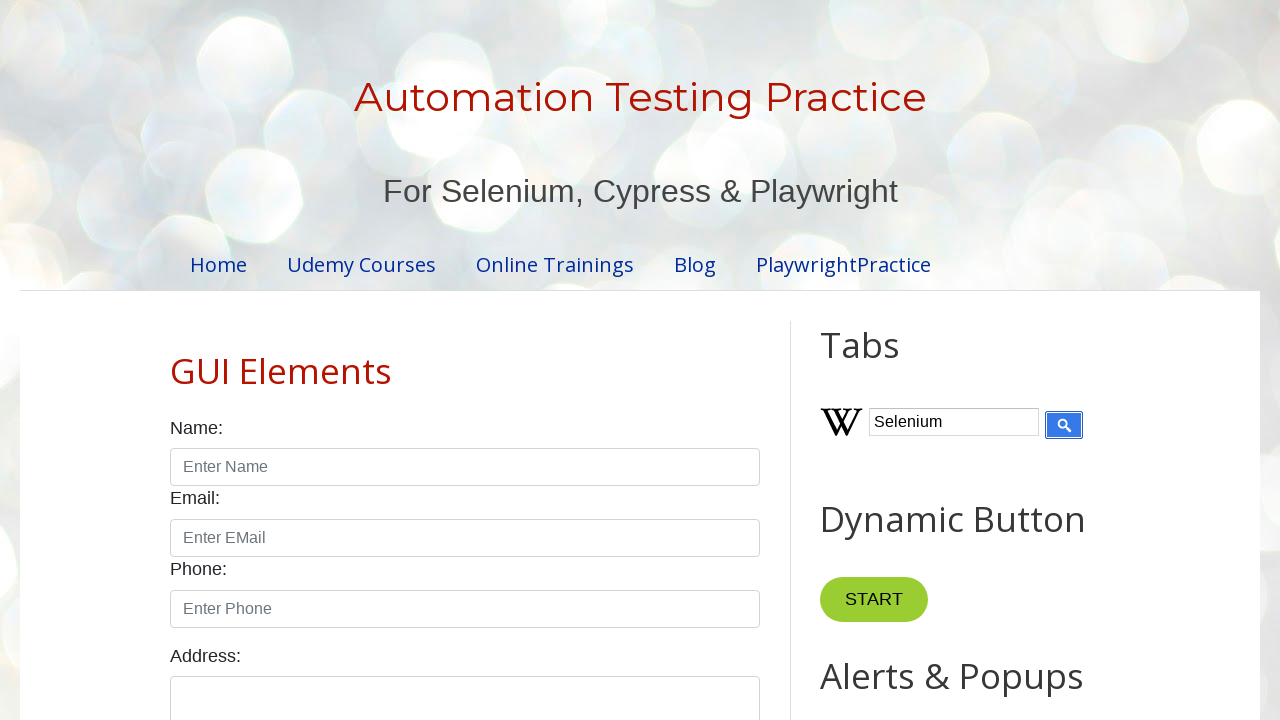